Checks a todo item and verifies that the remaining tasks counter is updated correctly

Starting URL: https://crossbrowsertesting.github.io/todo-app.html

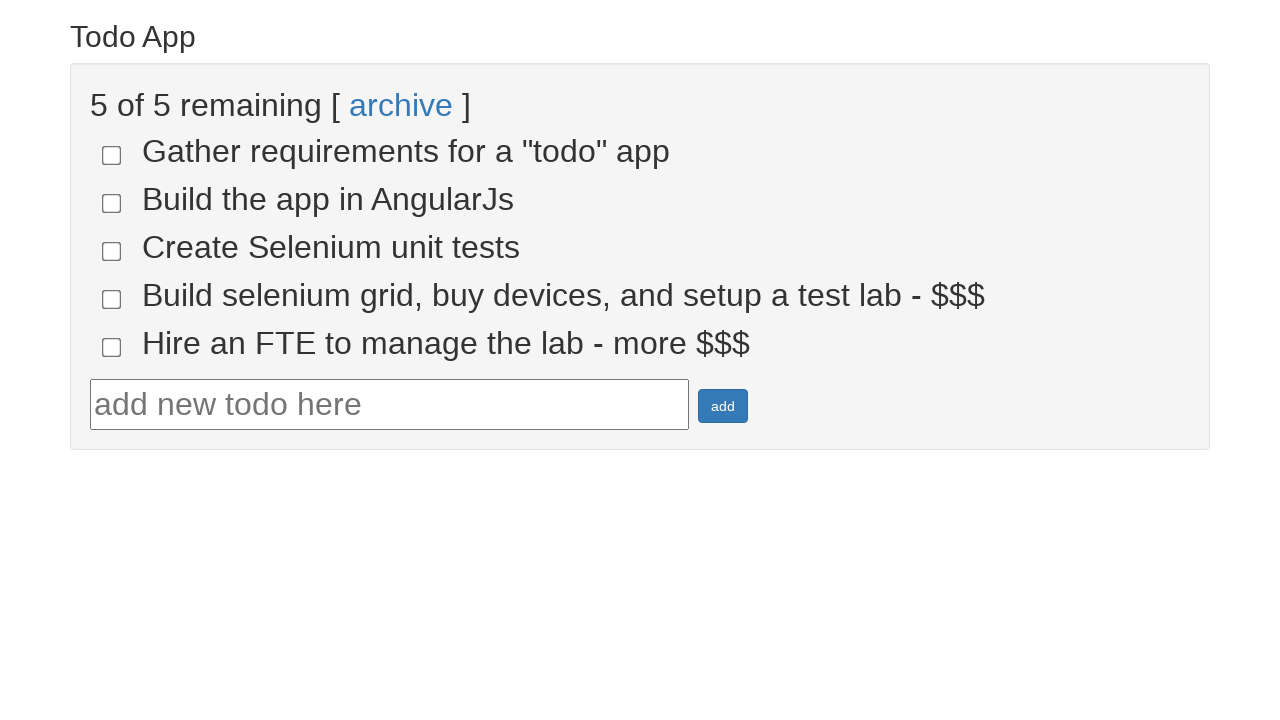

Navigated to todo app
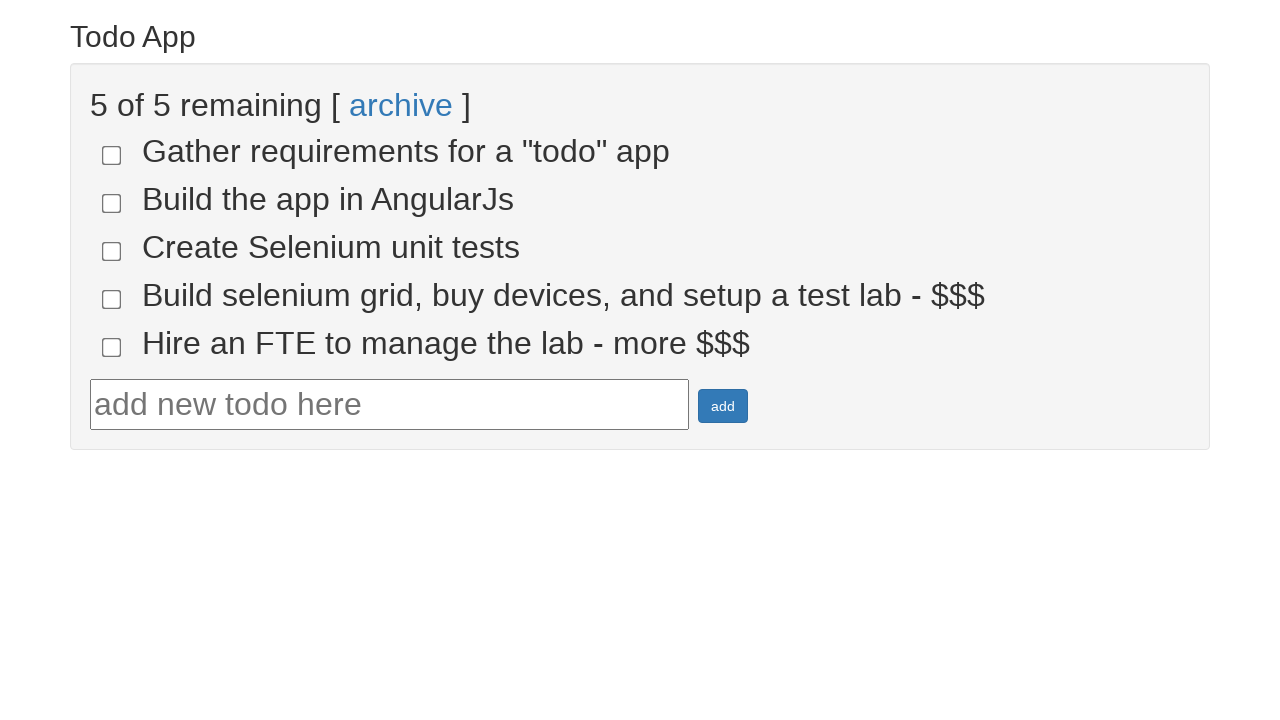

Clicked checkbox for first todo item at (112, 155) on [name='todo-1']
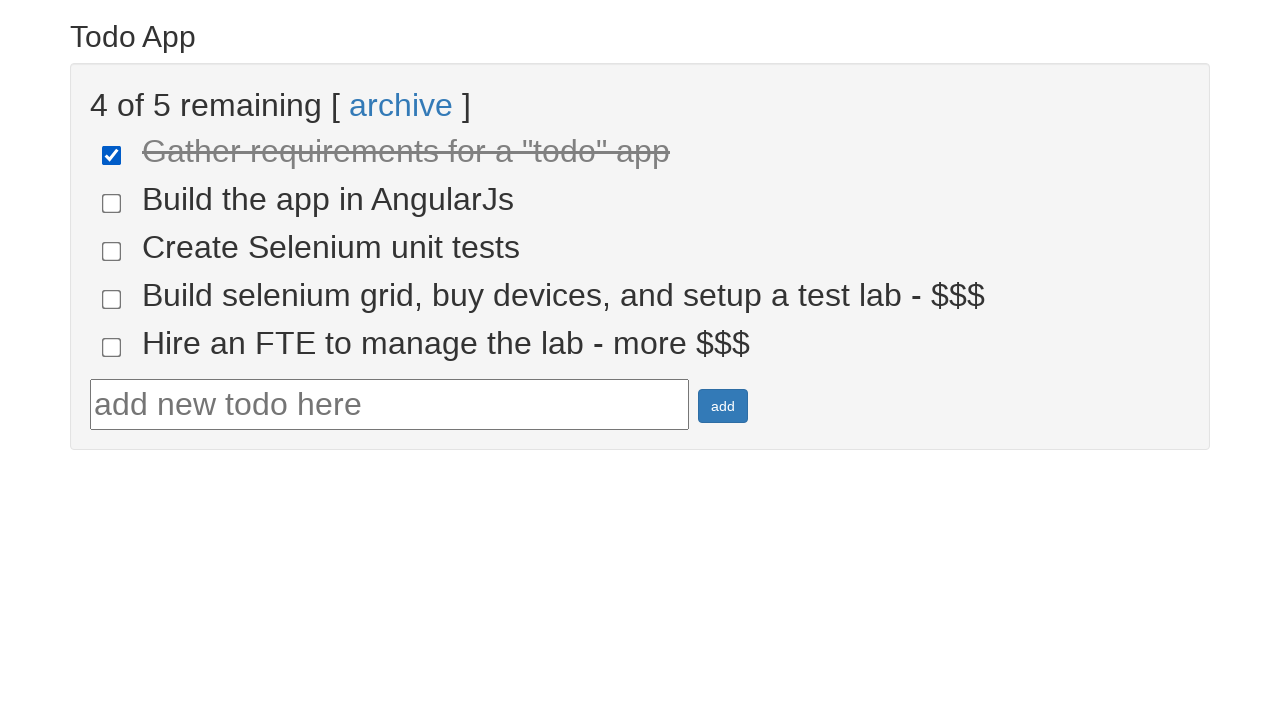

Retrieved counter text from page
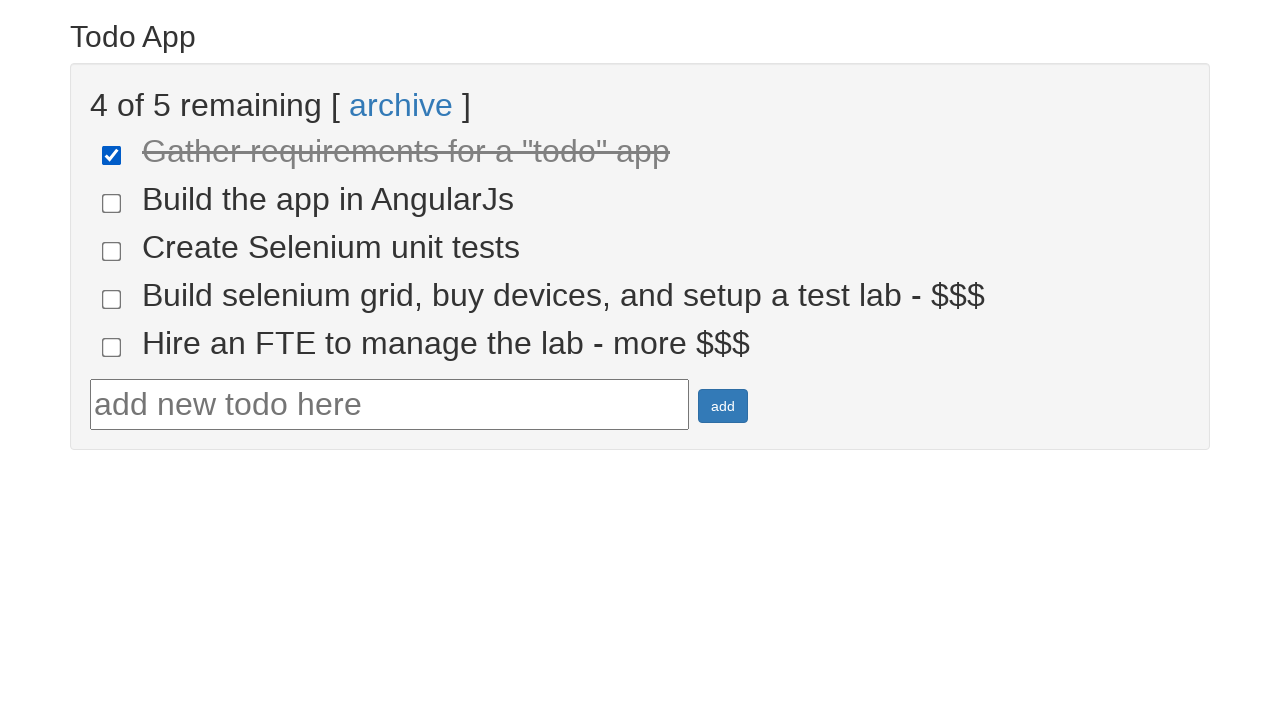

Extracted remaining count: '4'
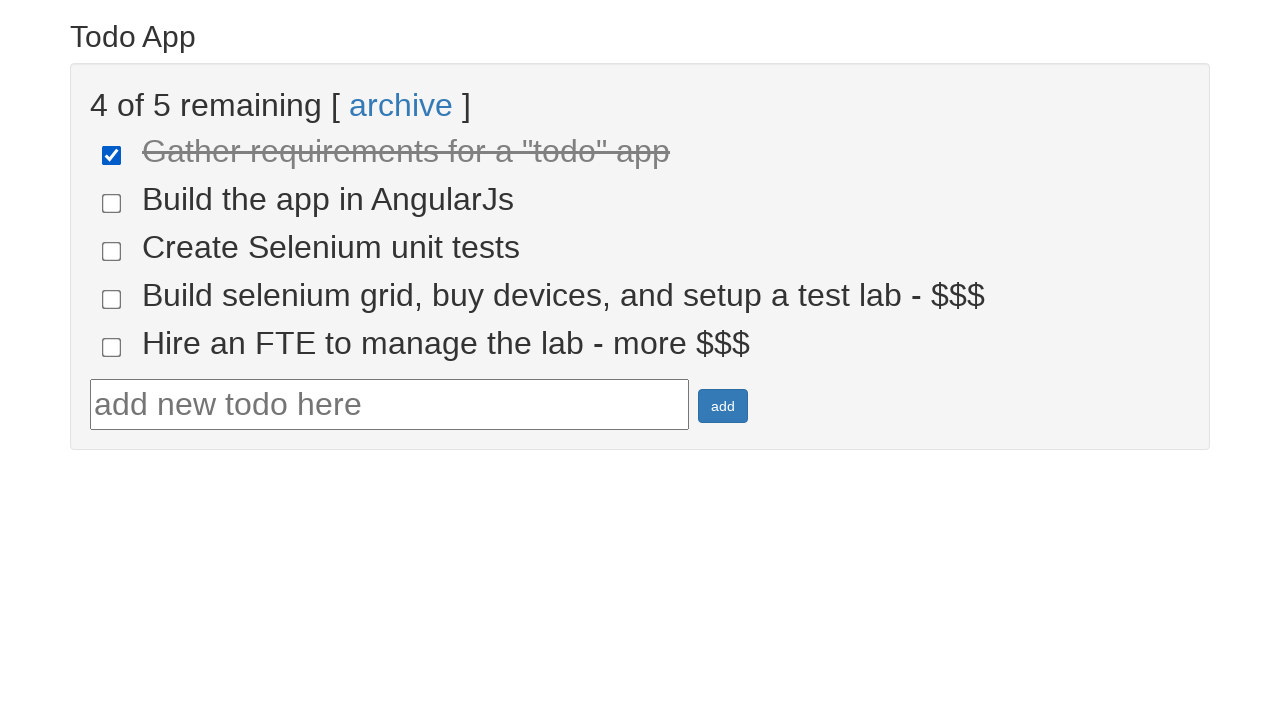

Verified remaining tasks count is 4
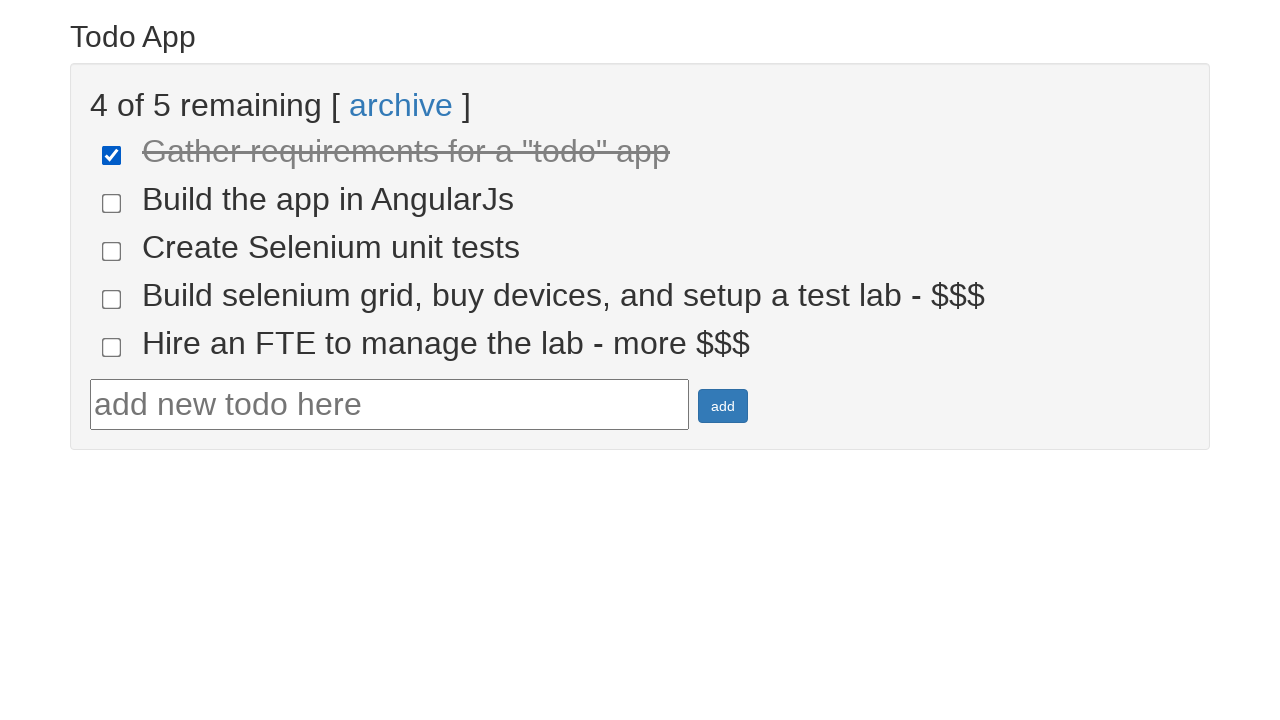

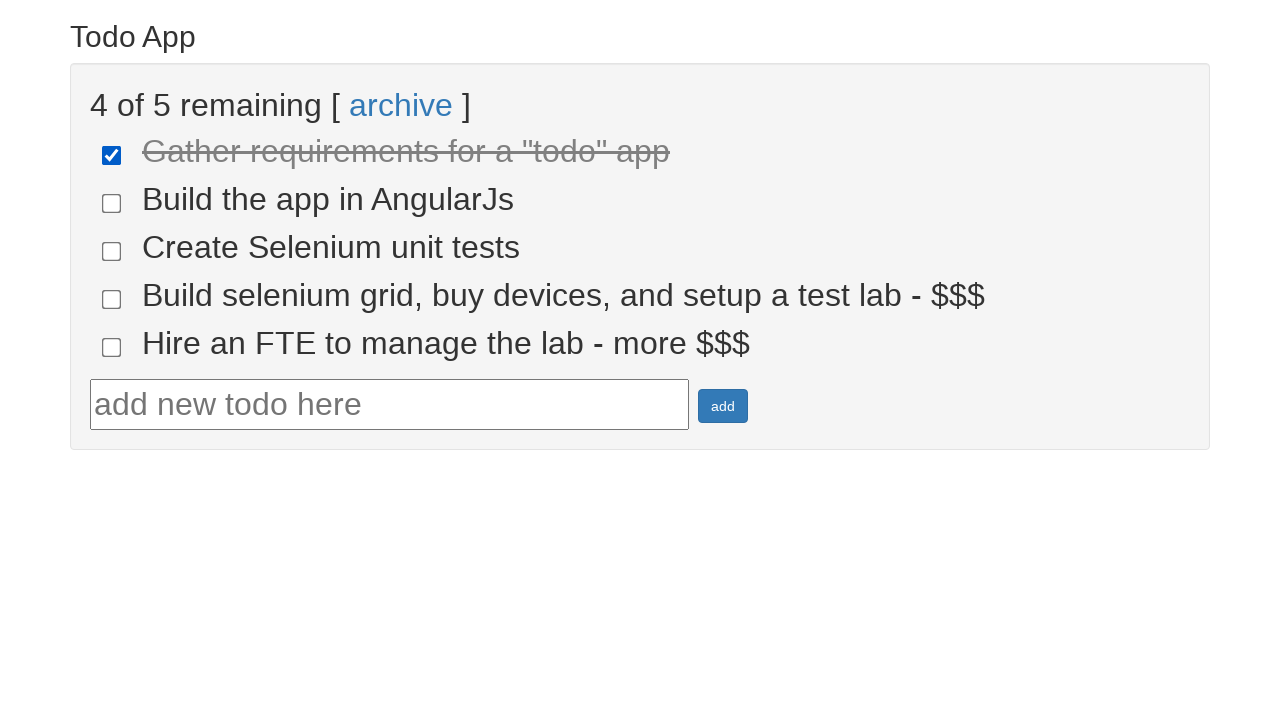